Navigates to Tongji University website and clicks through multiple menu items (School Overview, Tongji News, Education and Teaching)

Starting URL: https://www.tongji.edu.cn

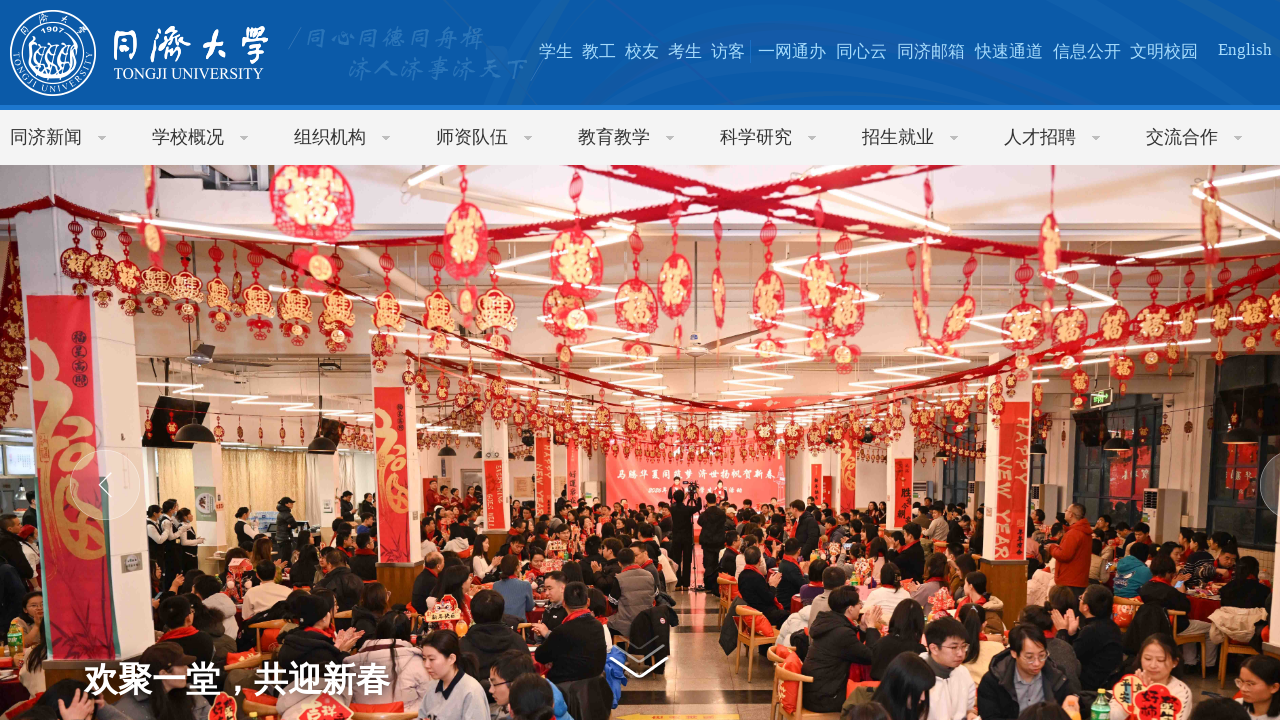

Clicked School Overview menu item at (188, 137) on text=学校概况
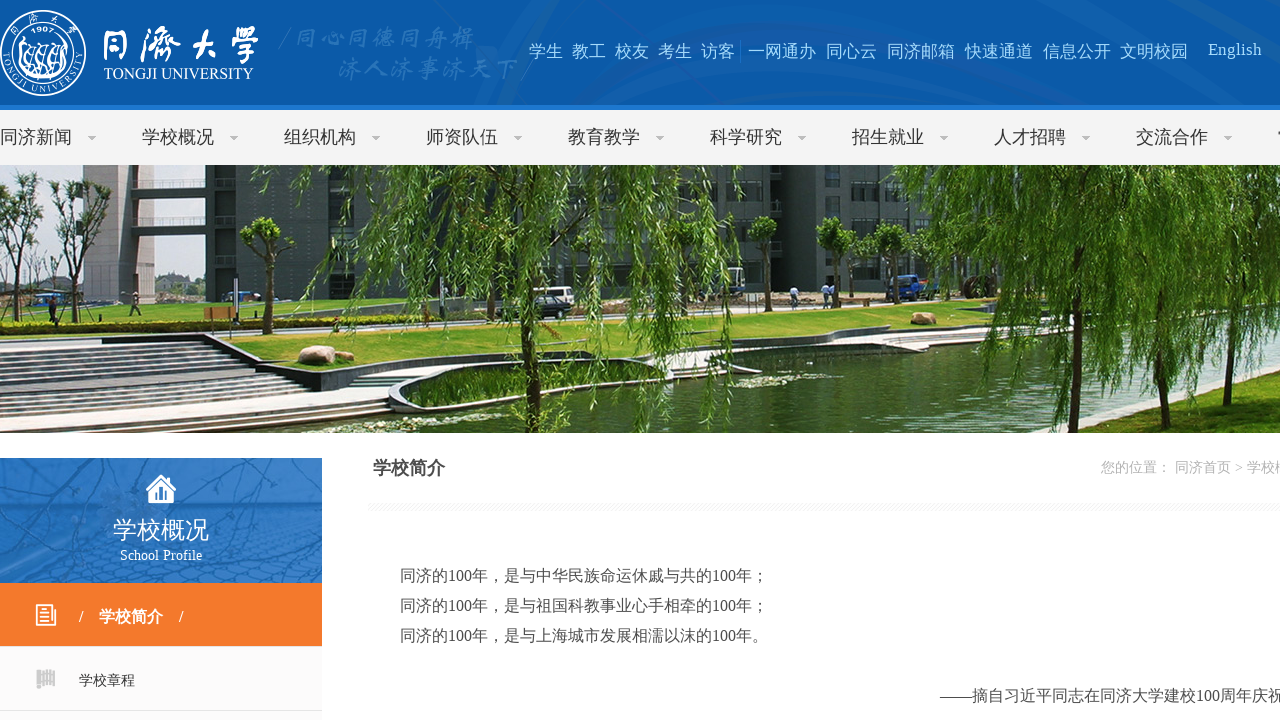

School Overview page loaded
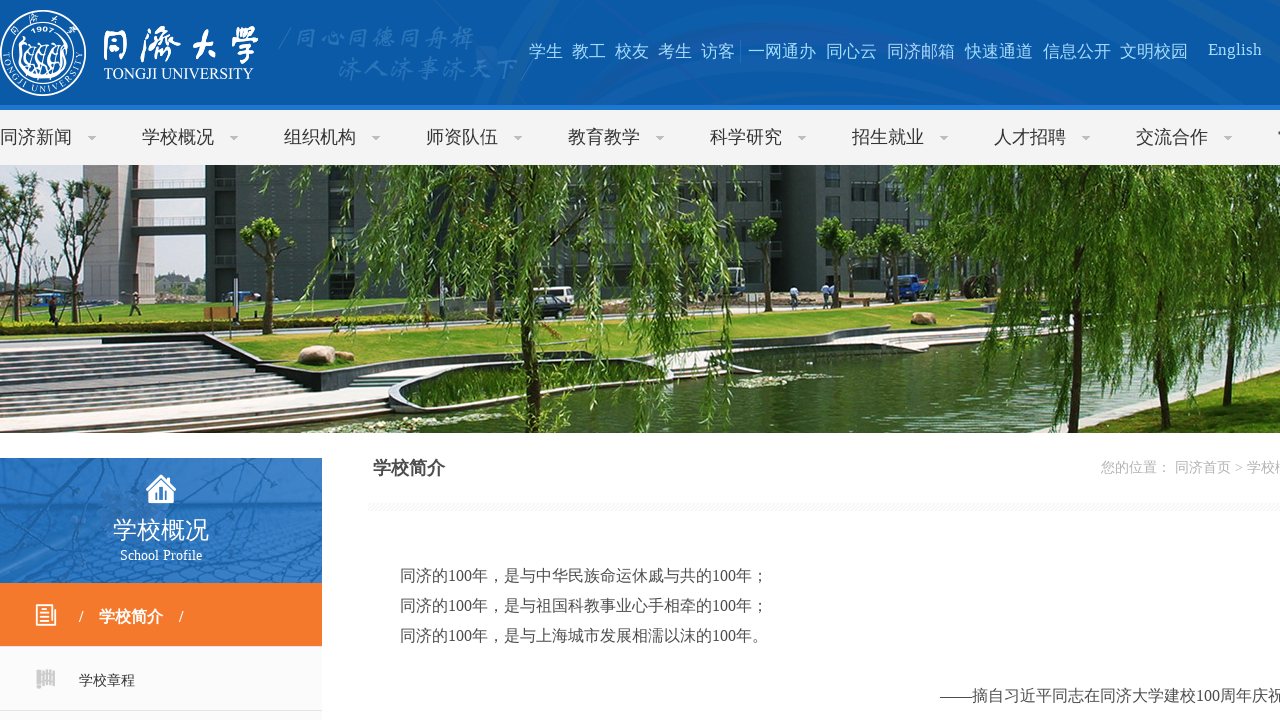

Navigated back to Tongji University homepage
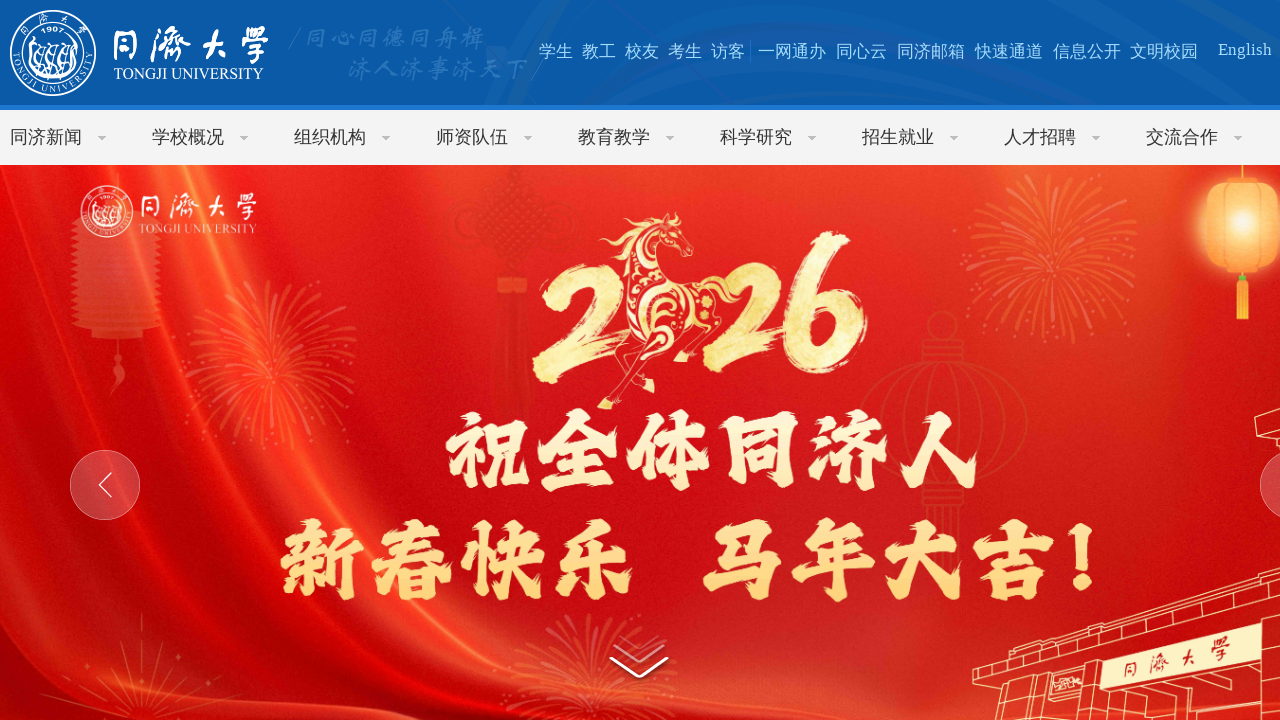

Clicked Tongji News menu item at (46, 137) on text=同济新闻
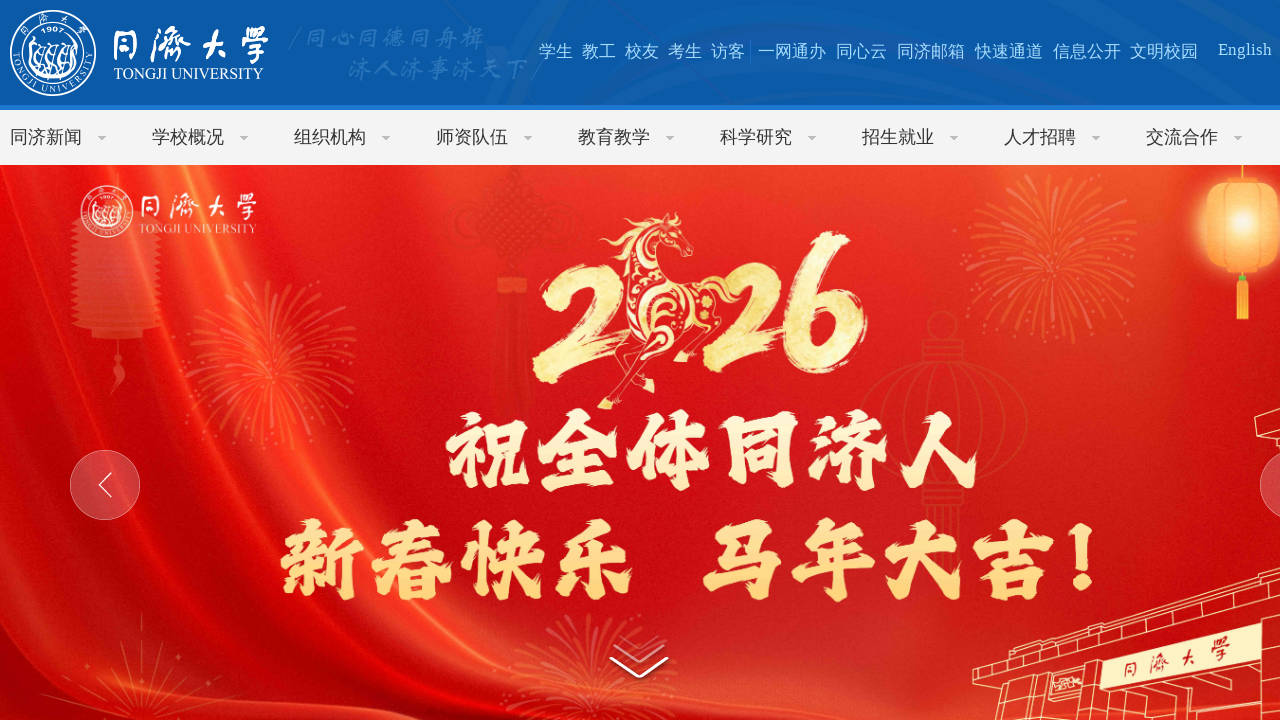

Tongji News page loaded
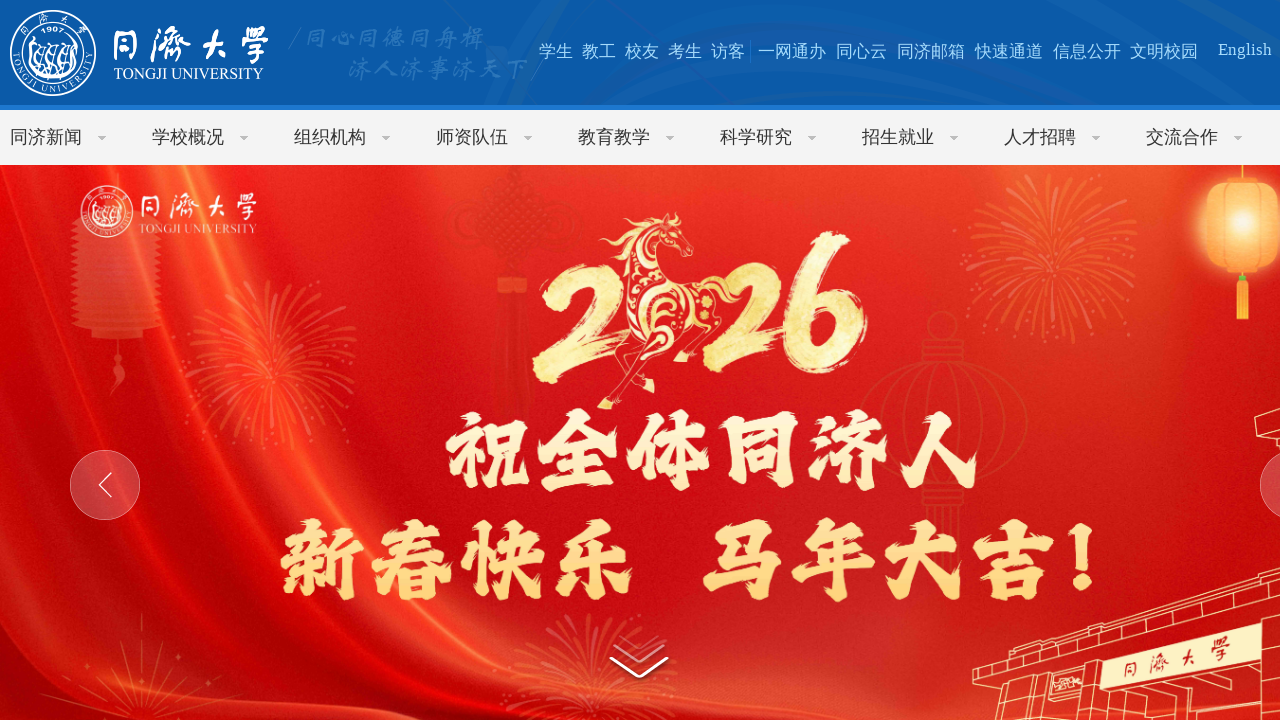

Navigated back to Tongji University homepage
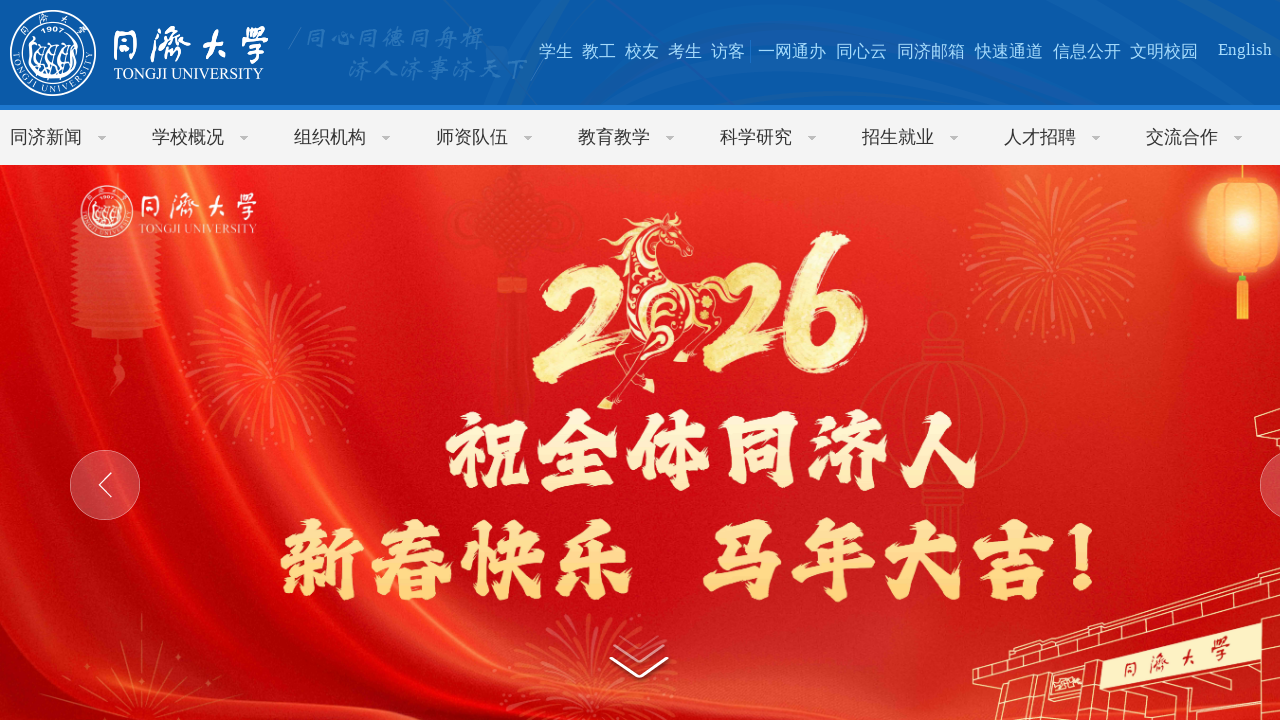

Clicked Education and Teaching menu item at (614, 137) on text=教育教学
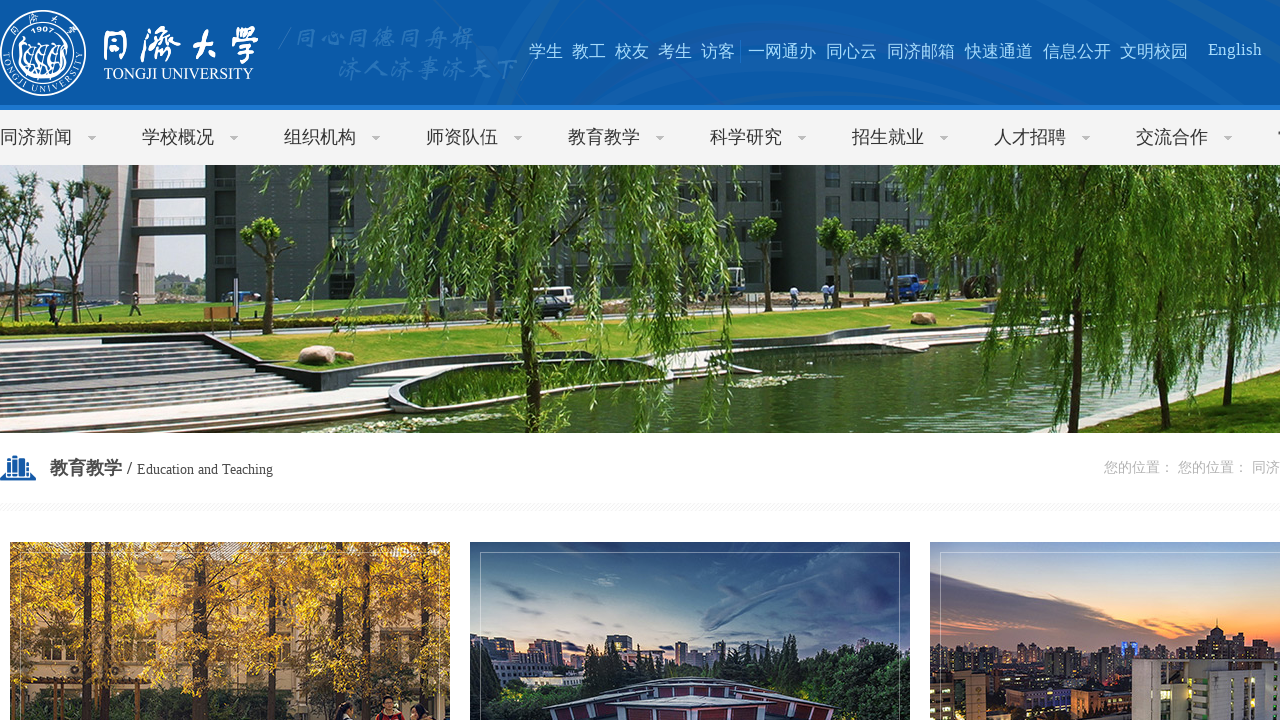

Education and Teaching page loaded
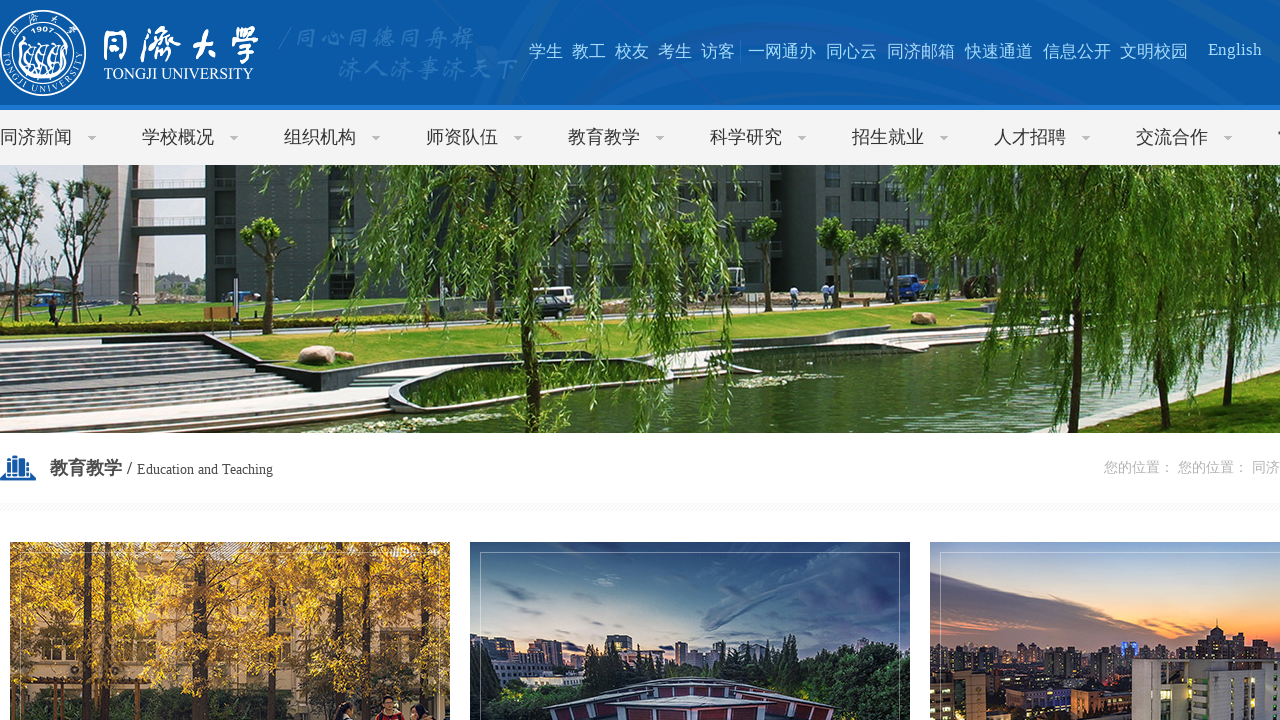

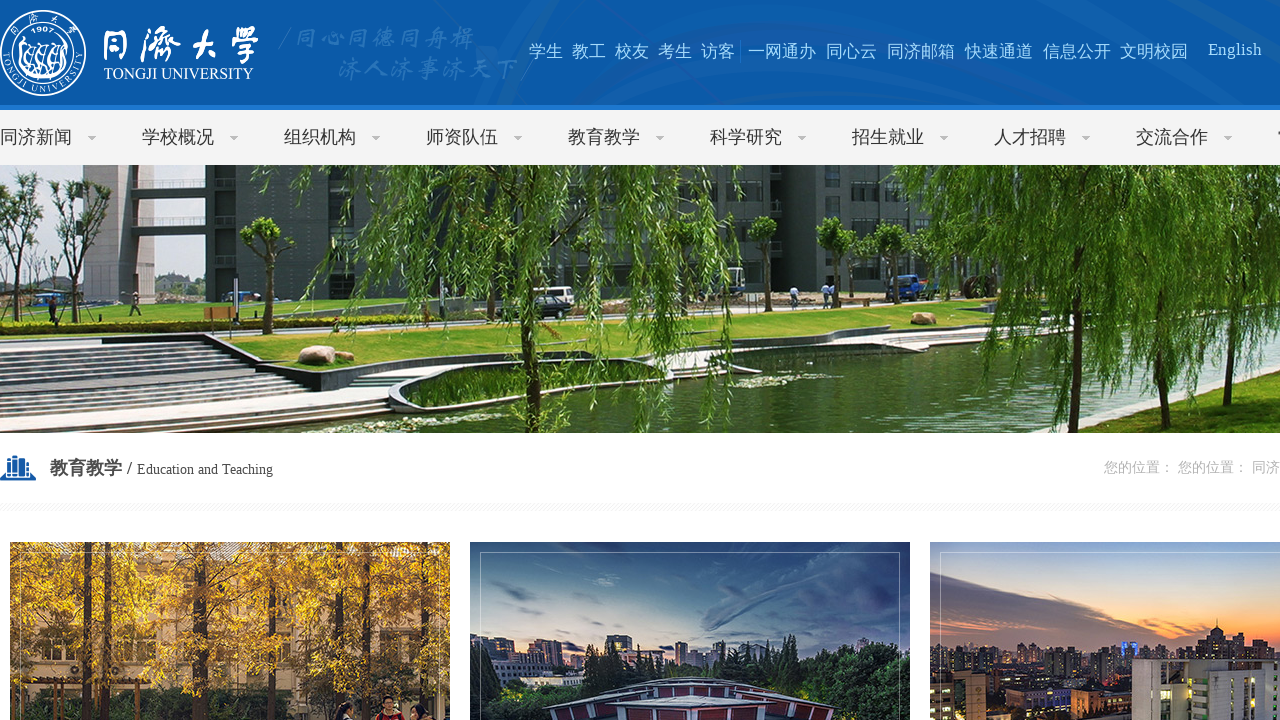